Tests the Text Box form by navigating to it, filling in name, email, and address fields, then submitting and verifying the output

Starting URL: https://demoqa.com/elements

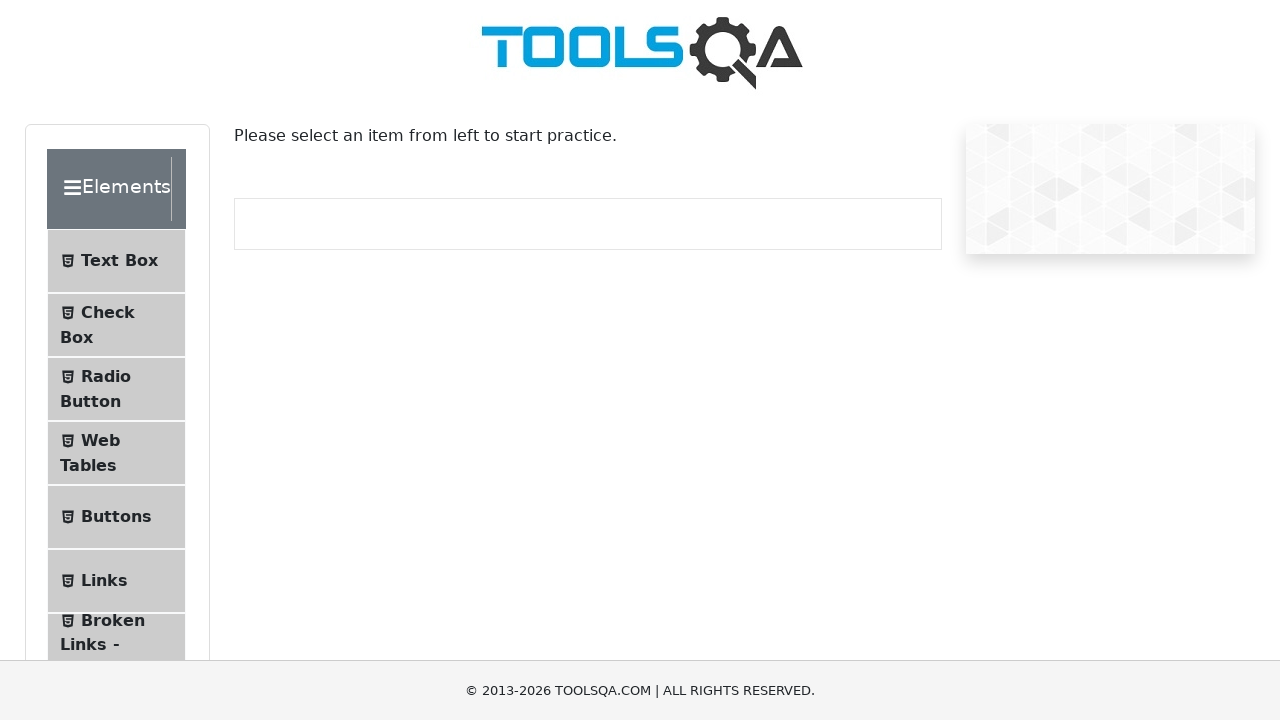

Clicked on Text Box menu item at (119, 261) on xpath=//span[text()='Text Box']
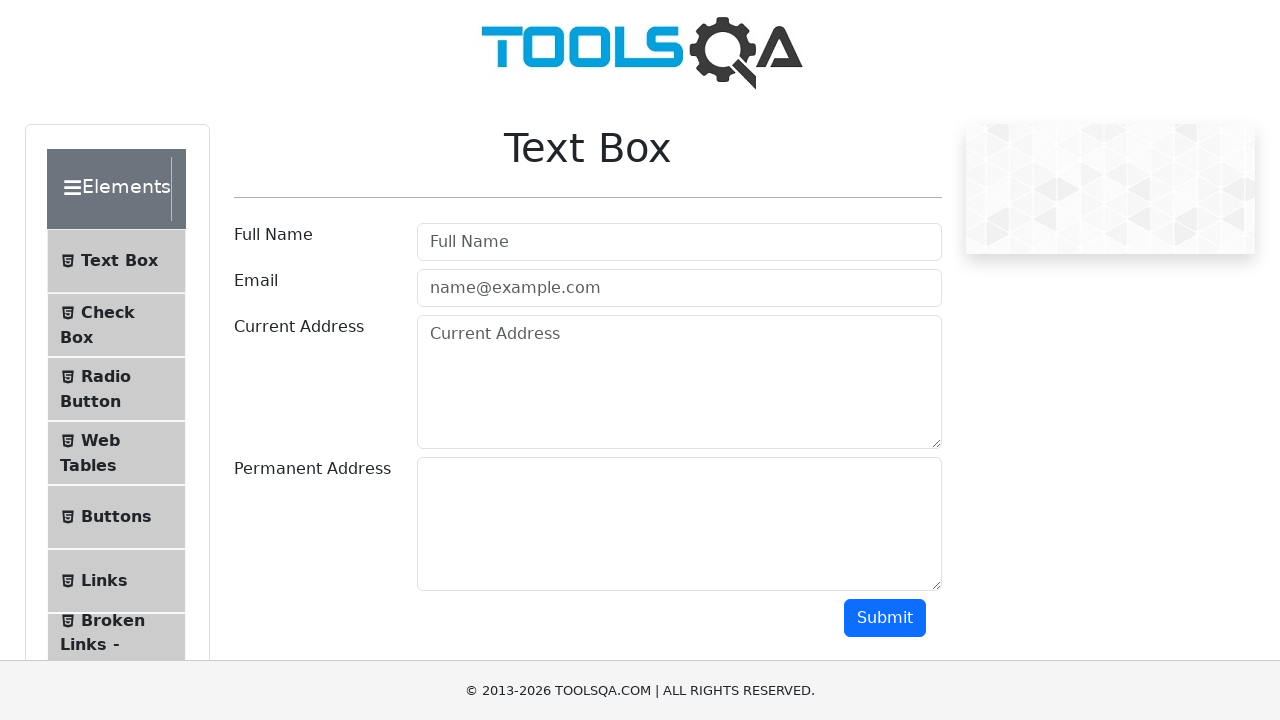

Filled in name field with 'Ashur Smith' on #userName
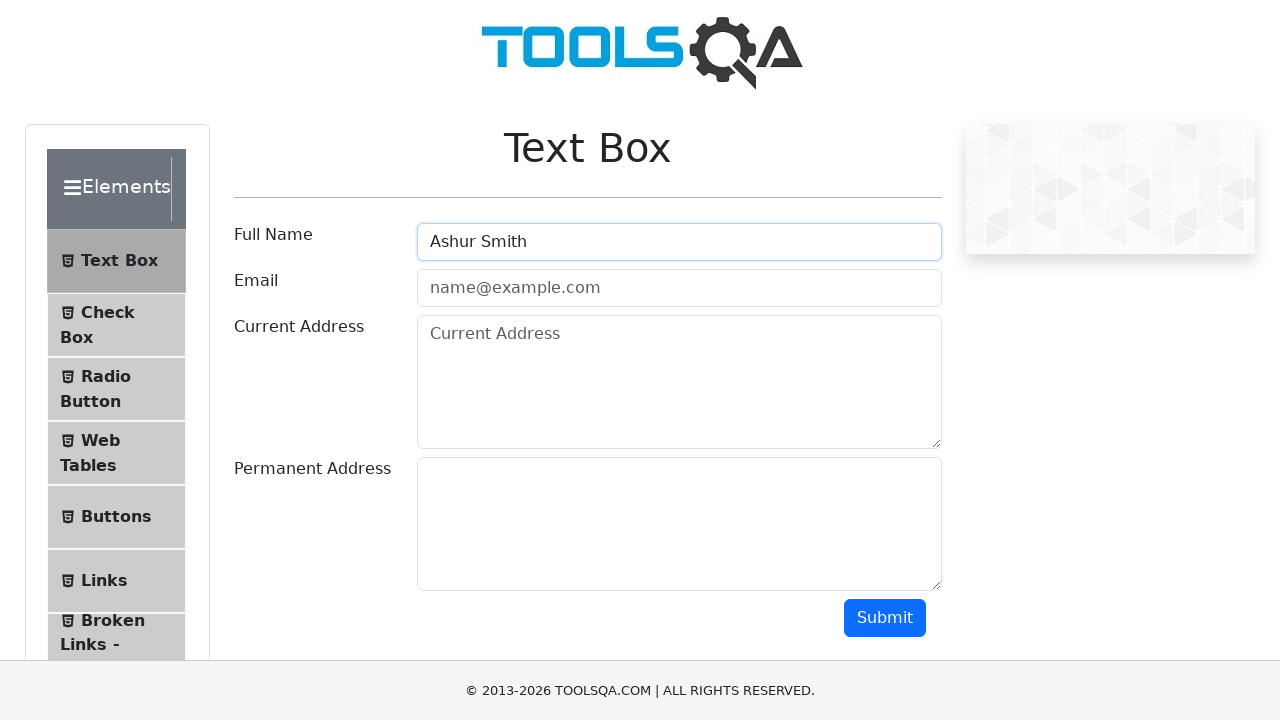

Filled in email field with 'ashur@smith.com' on #userEmail
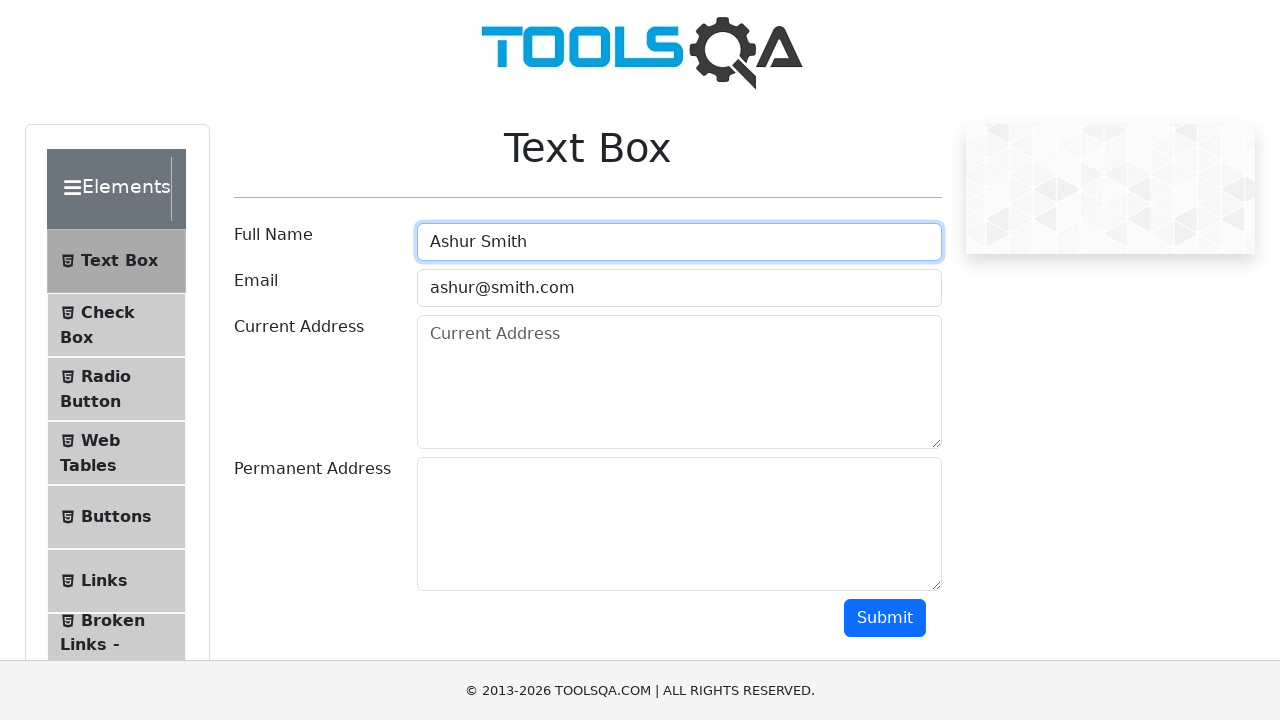

Filled in current address field with '2500 west End A, Cooksville, Az,67490' on #currentAddress
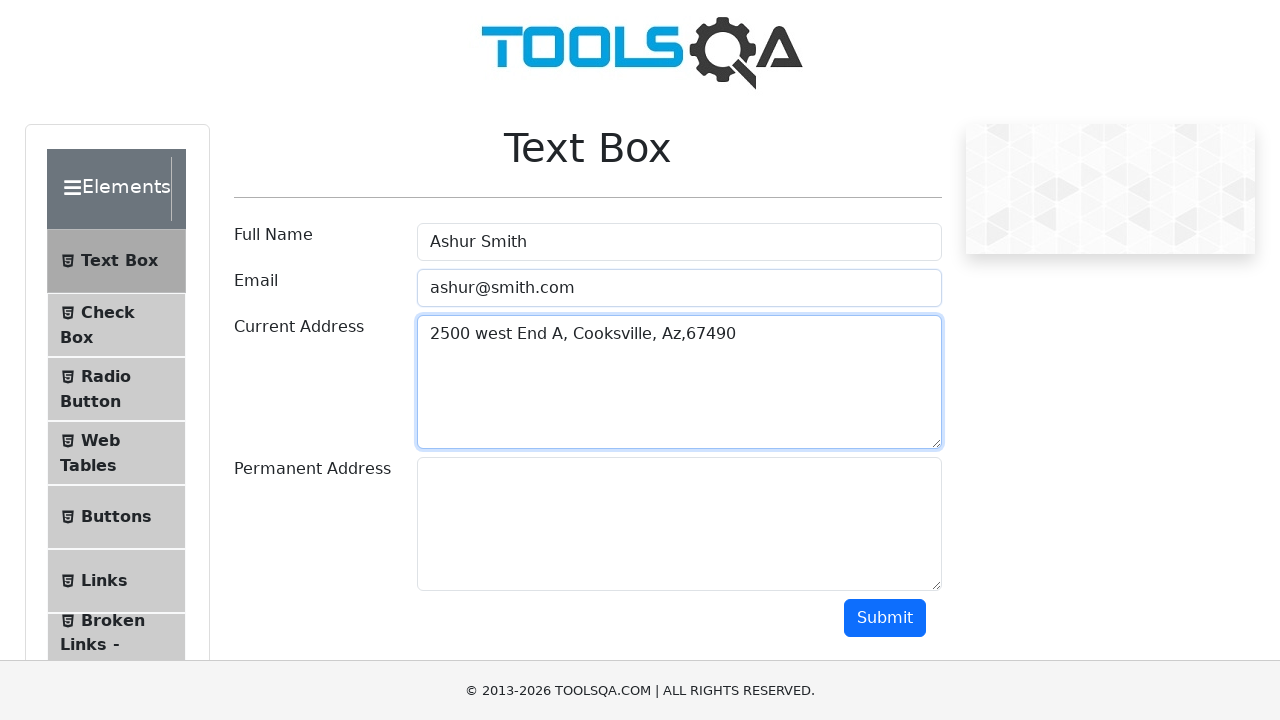

Filled in permanent address field with '2500 west End A, Cooksville, Az,67490' on #permanentAddress
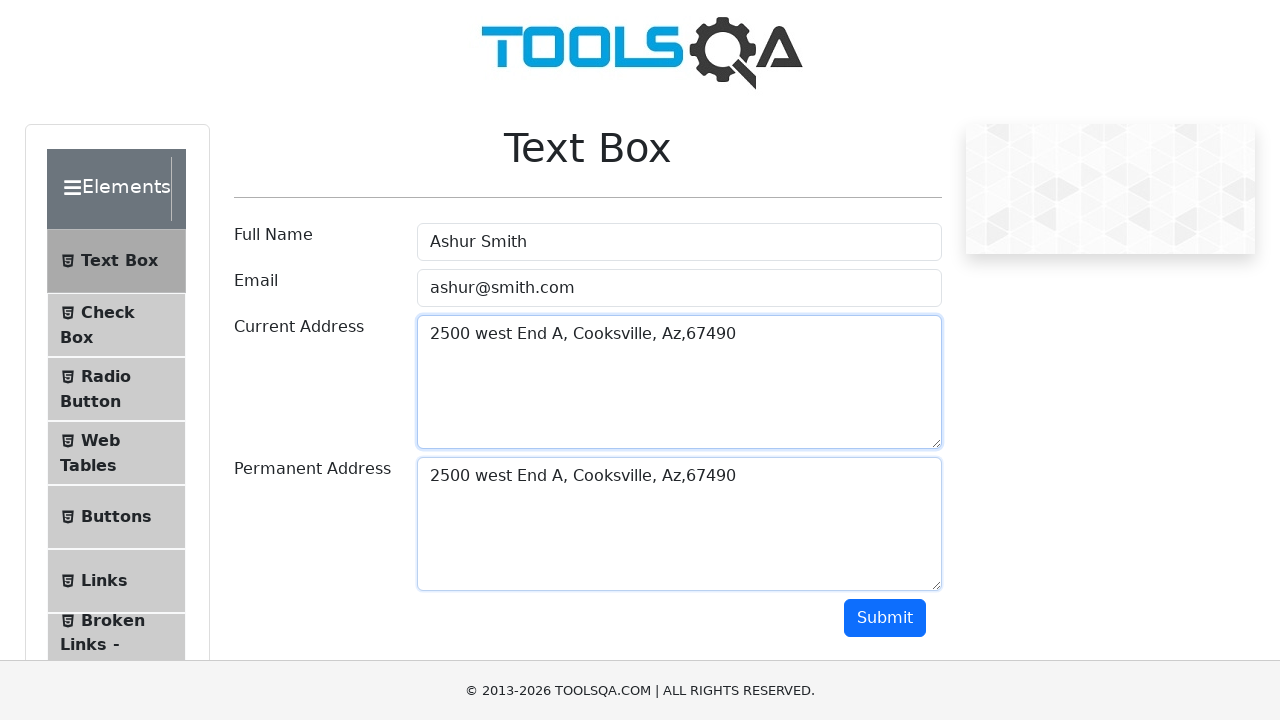

Clicked submit button to submit the form at (885, 618) on #submit
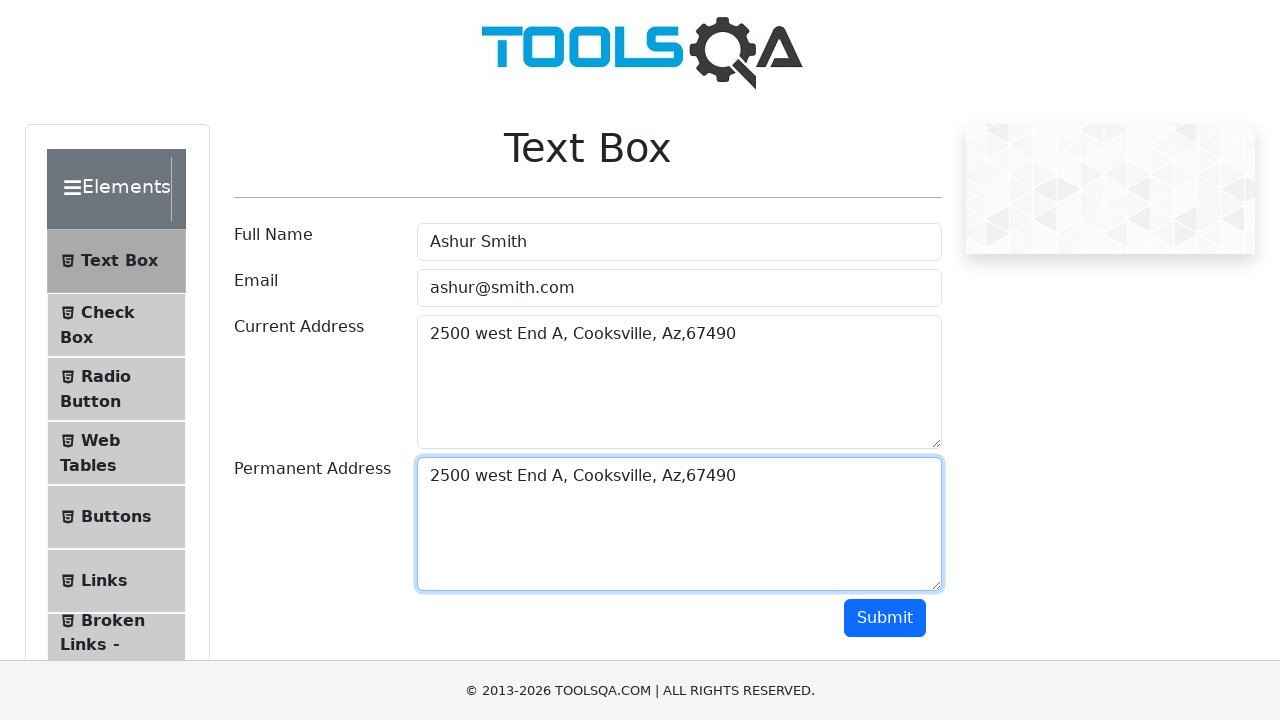

Form output displayed with email field visible
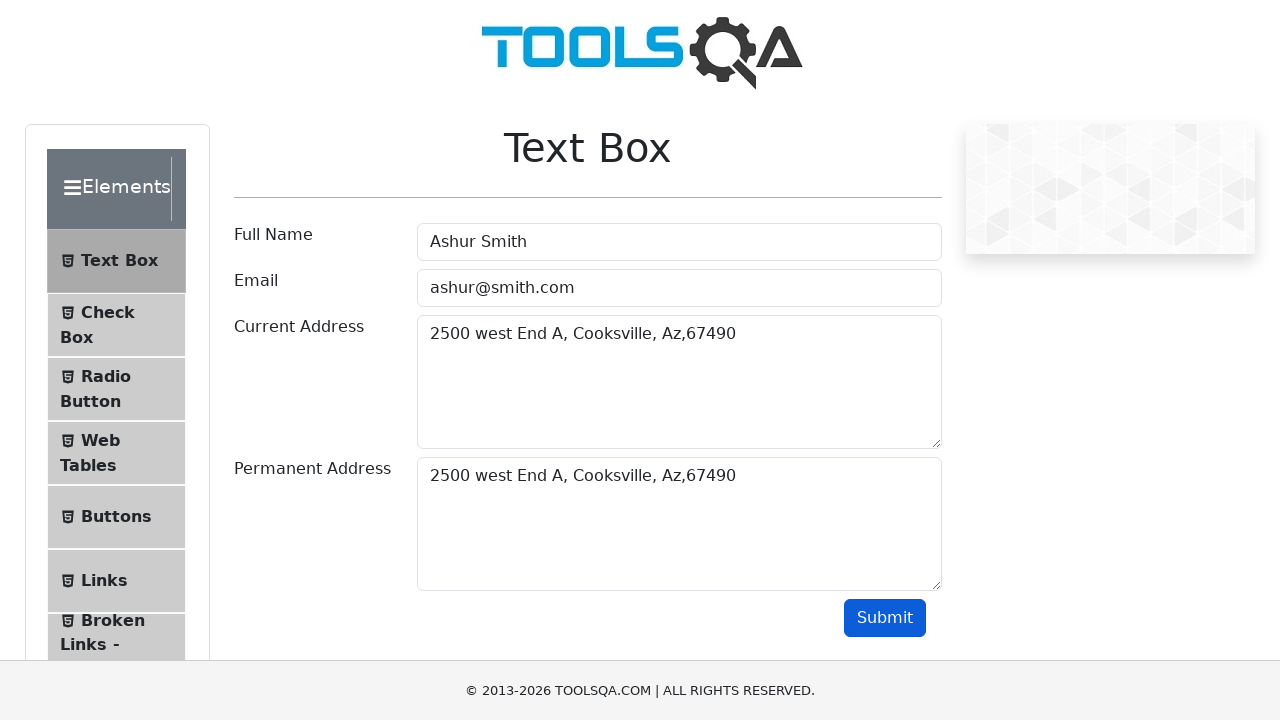

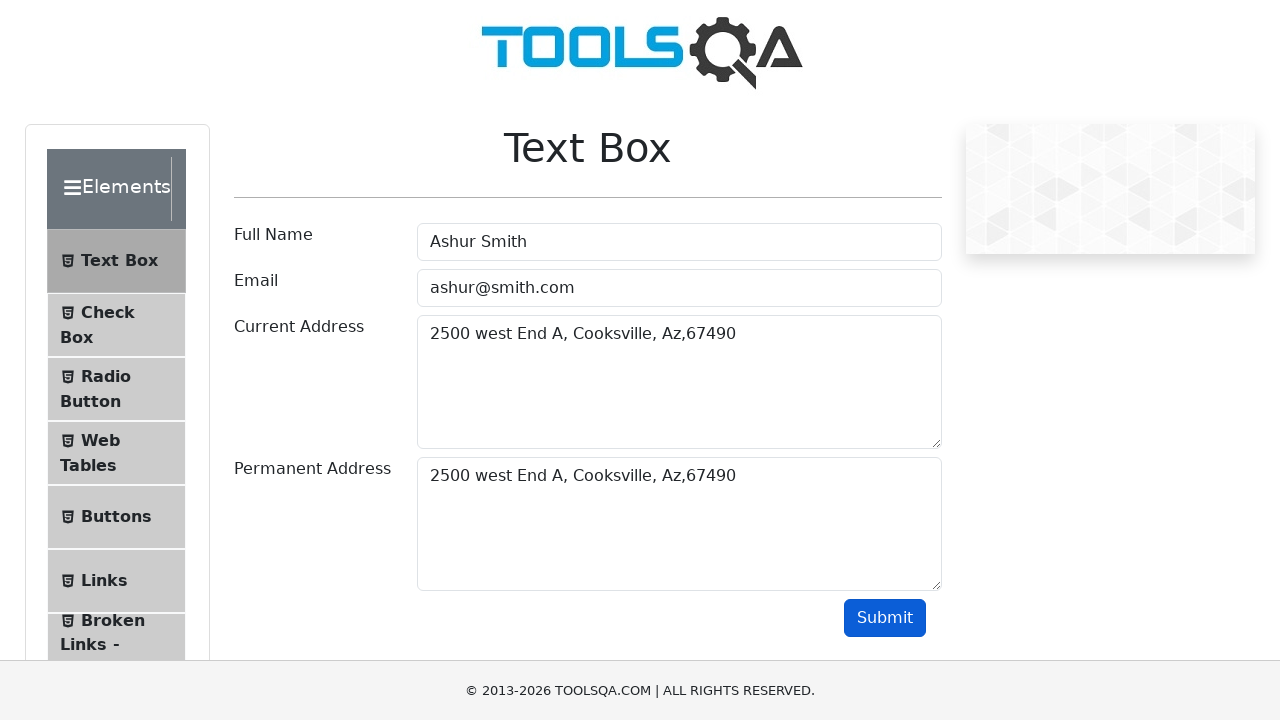